Tests form field minimum input validation by submitting the contact form with empty name field

Starting URL: https://www.demoblaze.com

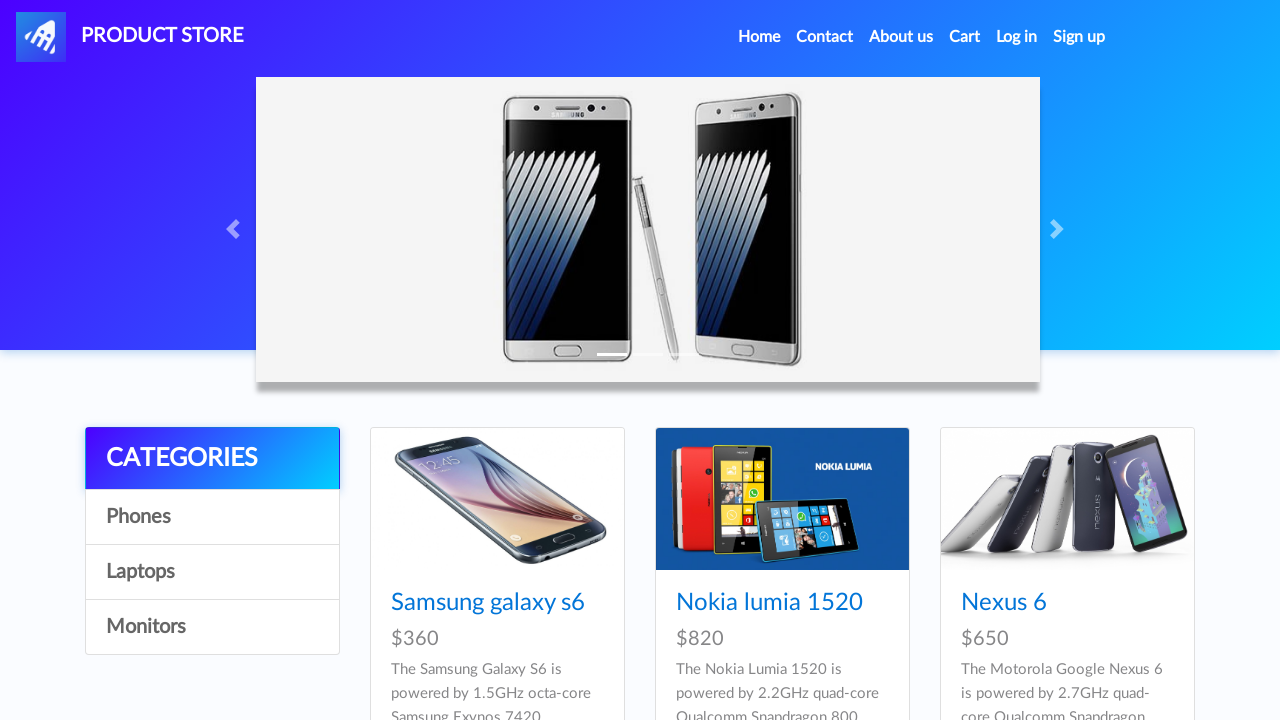

Clicked on Contact link at (825, 37) on xpath=//a[contains(text(),'Contact')]
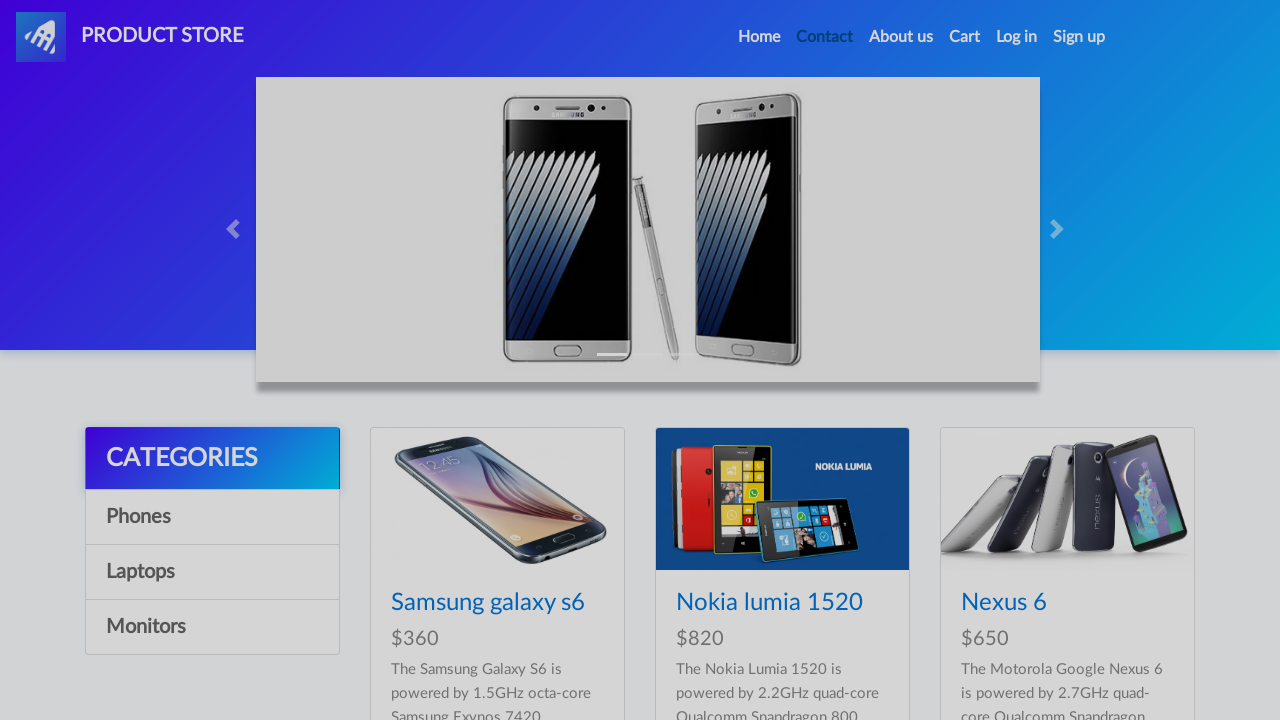

Contact form appeared with name field visible
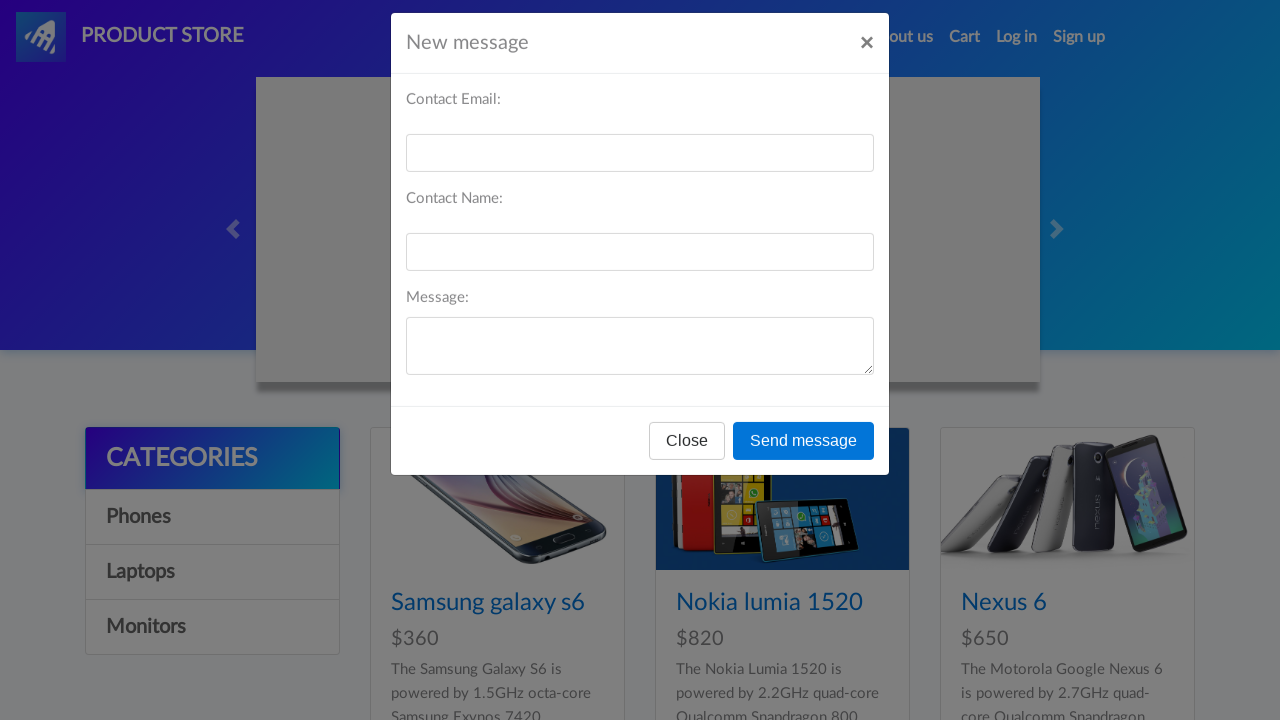

Filled name field with empty string to test minimum input validation on #recipient-name
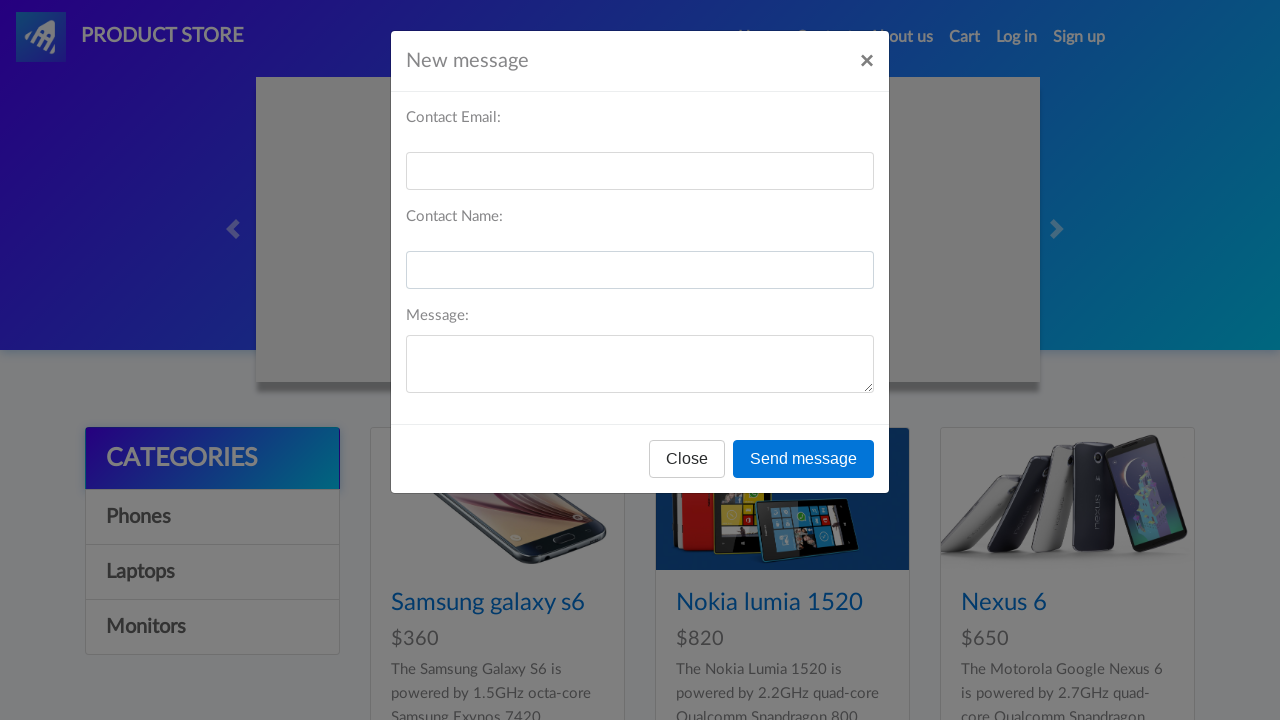

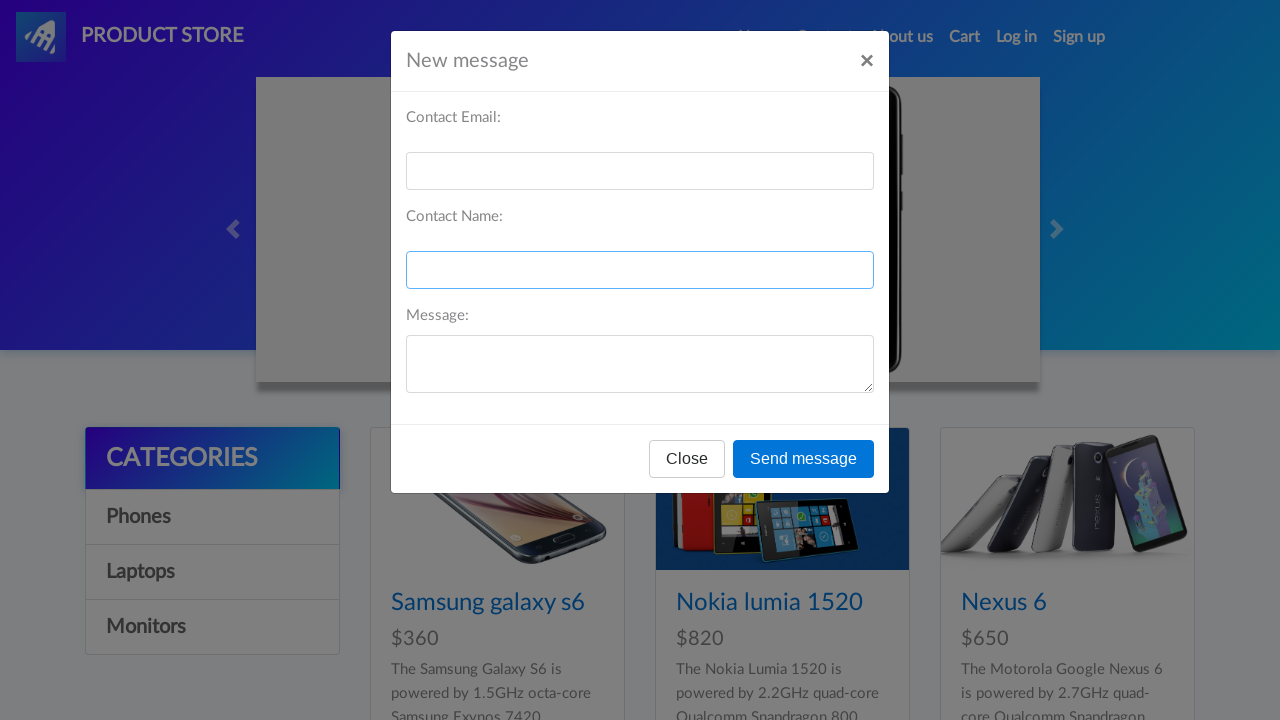